Retrieves a value from an image attribute, performs a mathematical calculation, and submits a form with checkboxes and the calculated answer

Starting URL: http://suninjuly.github.io/get_attribute.html

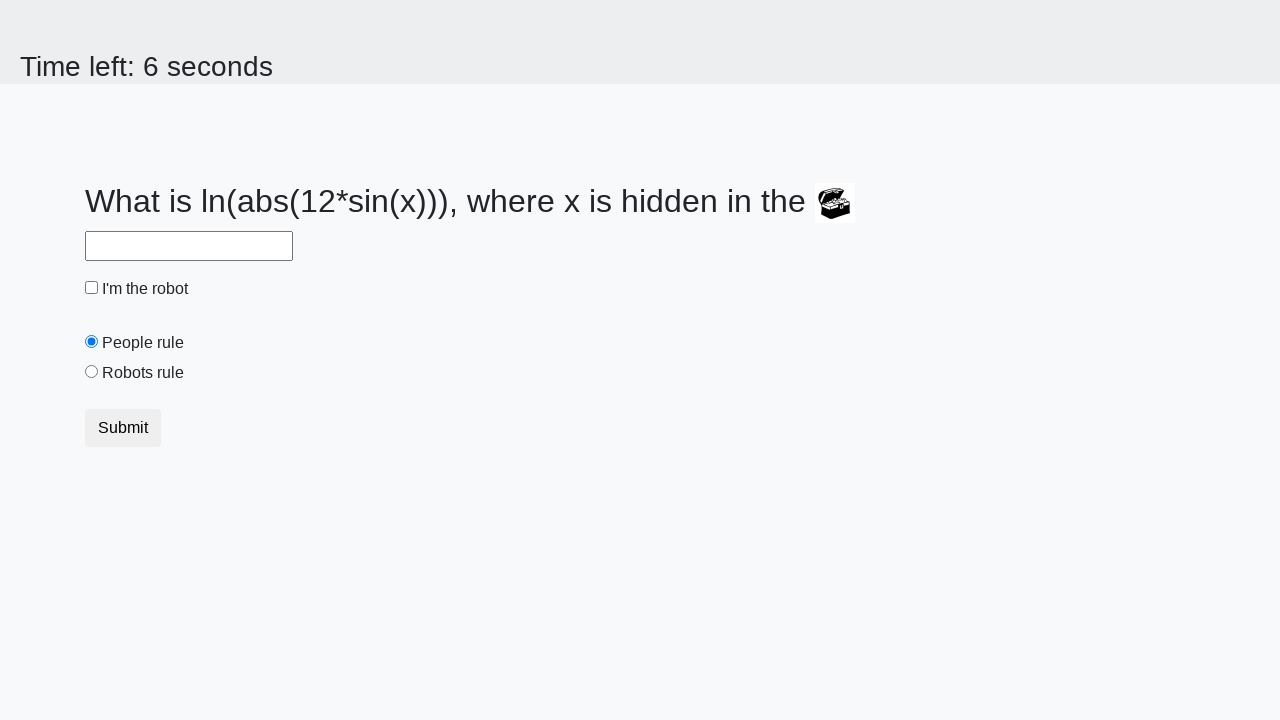

Retrieved valuex attribute from image element
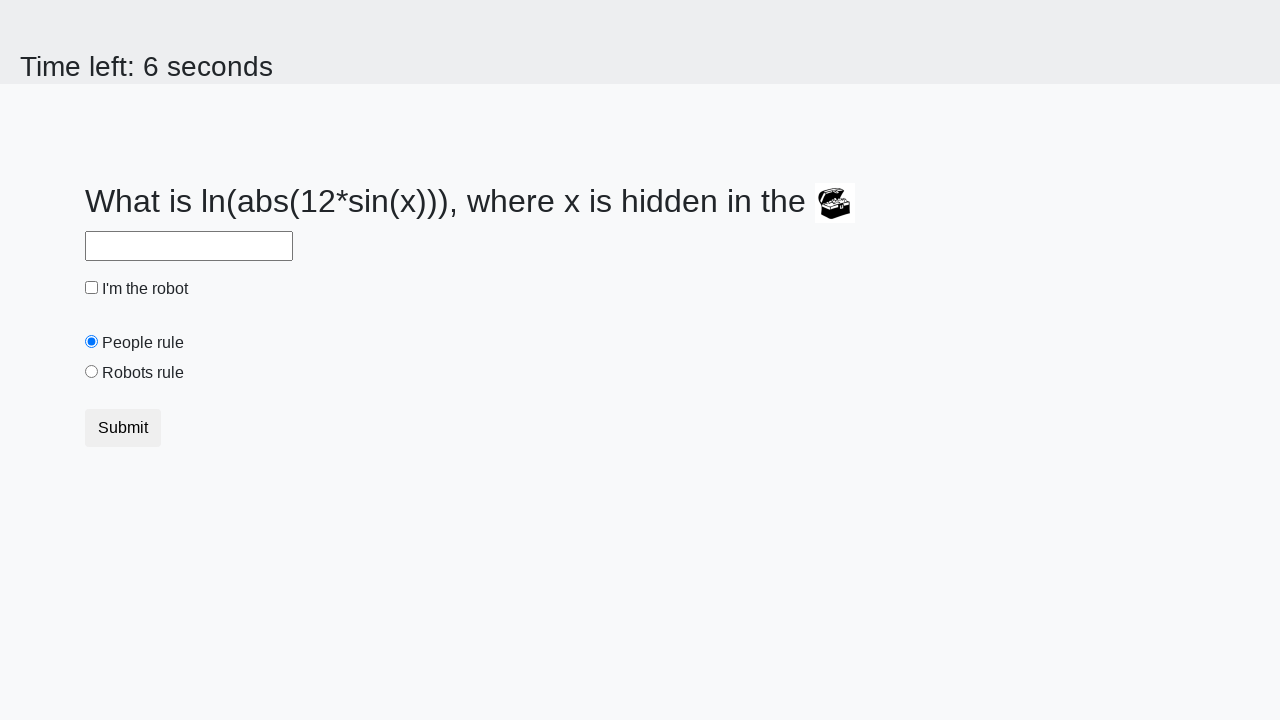

Calculated answer using formula: log(abs(12*sin(535))) = 2.263225373280711
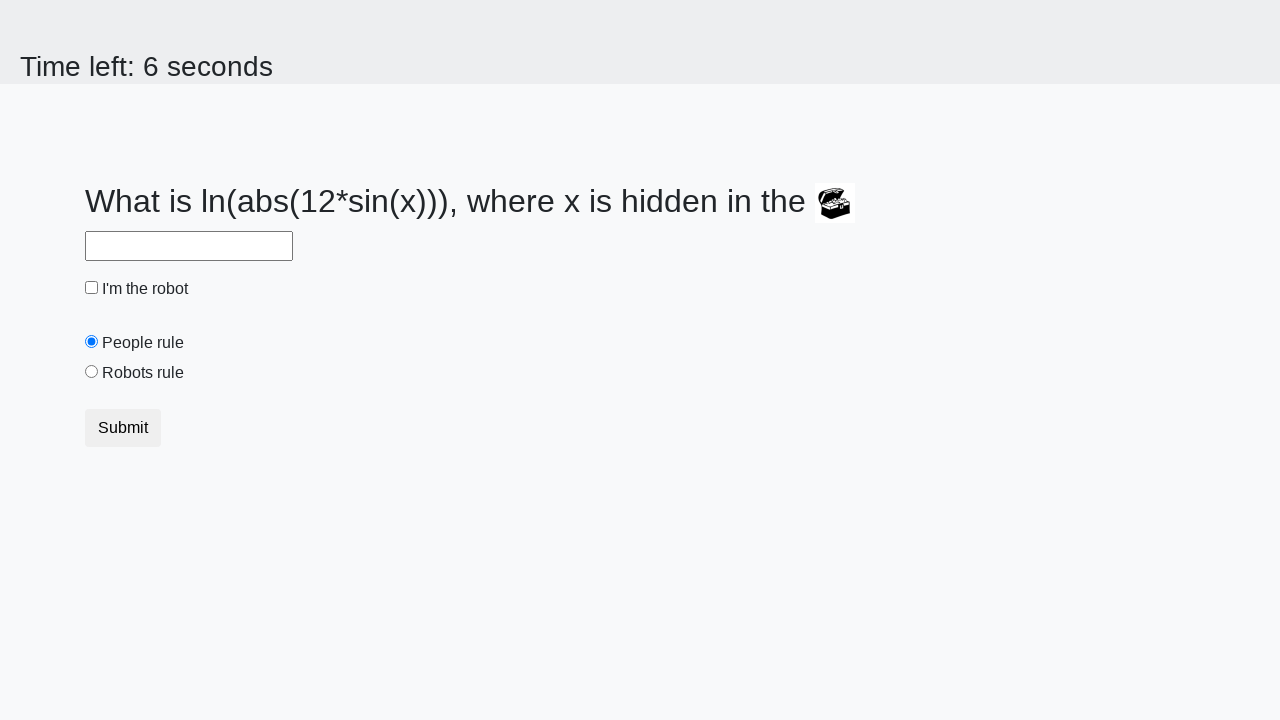

Clicked the checkbox at (92, 288) on input[type='checkbox']
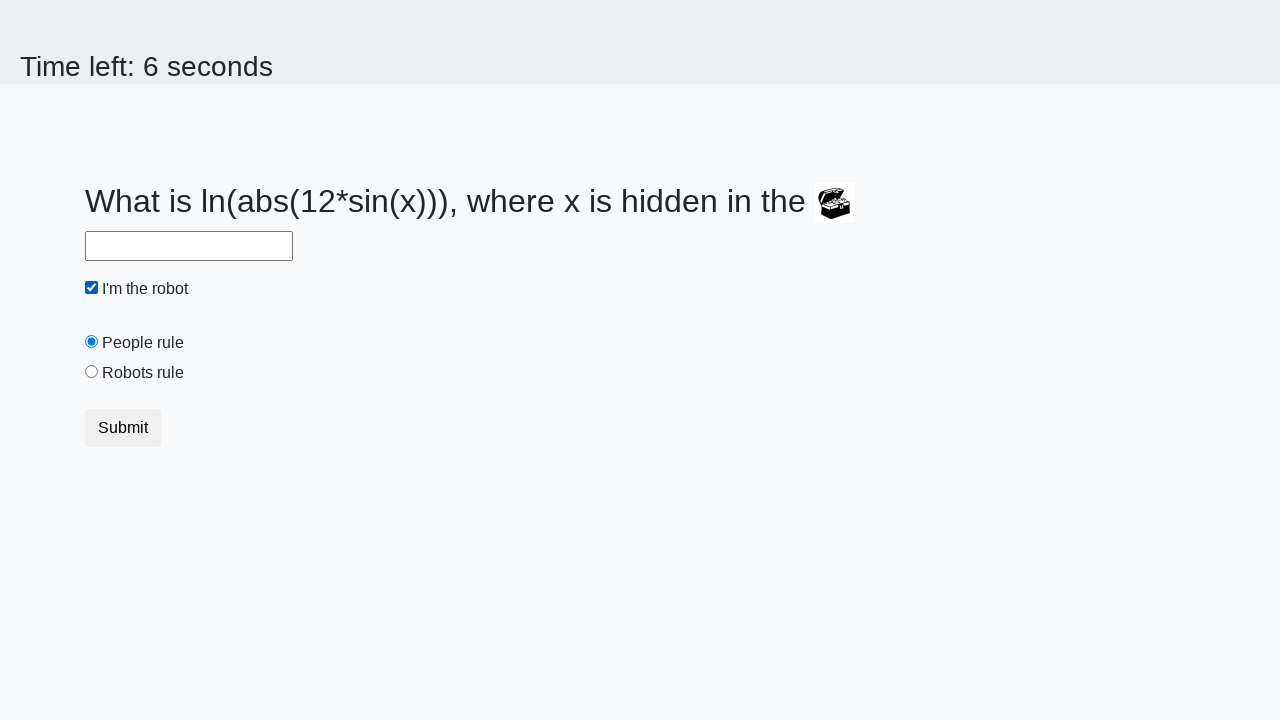

Clicked the 'I'm a robot' radio button at (92, 372) on input#robotsRule
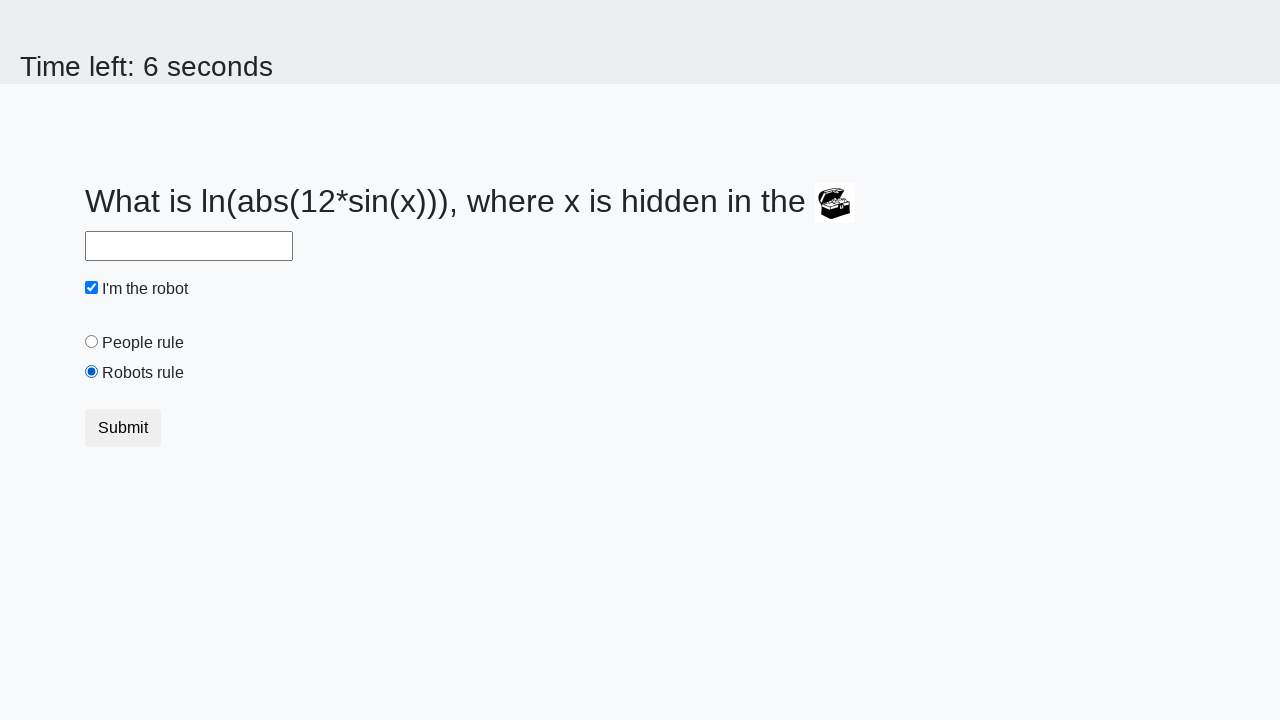

Filled answer field with calculated value: 2.263225373280711 on input#answer
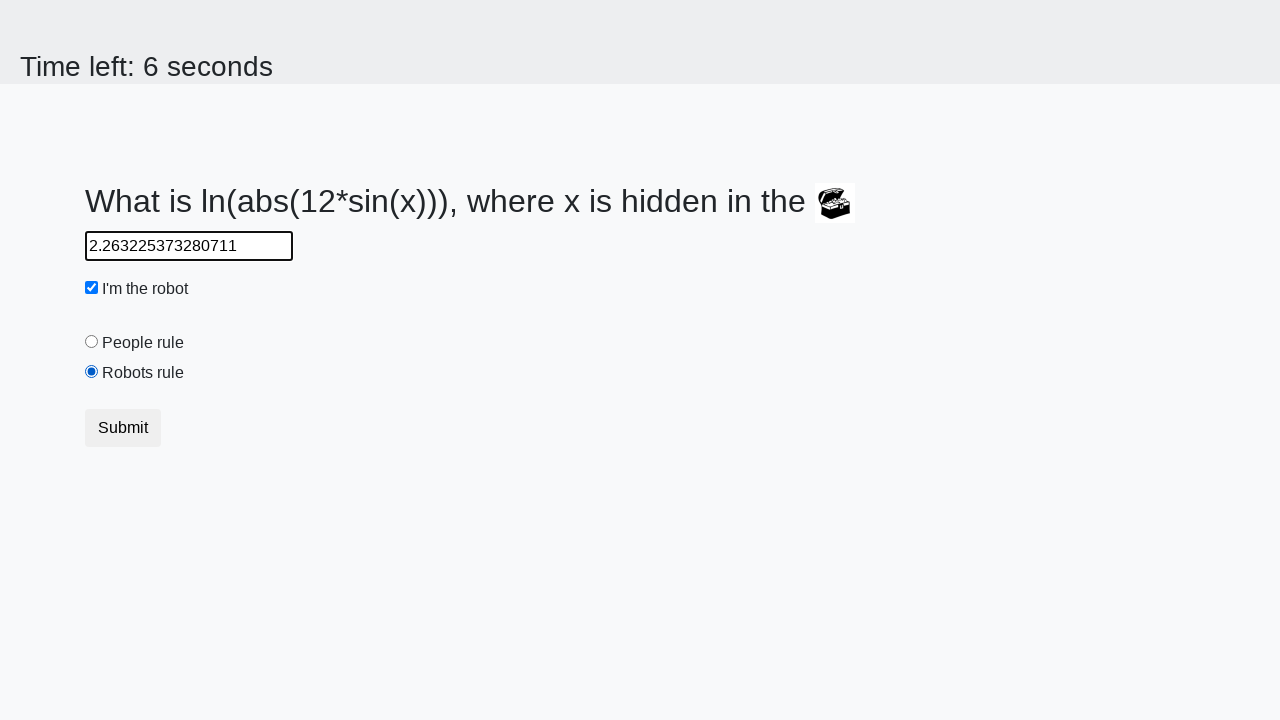

Clicked submit button to submit form at (123, 428) on button[type='submit']
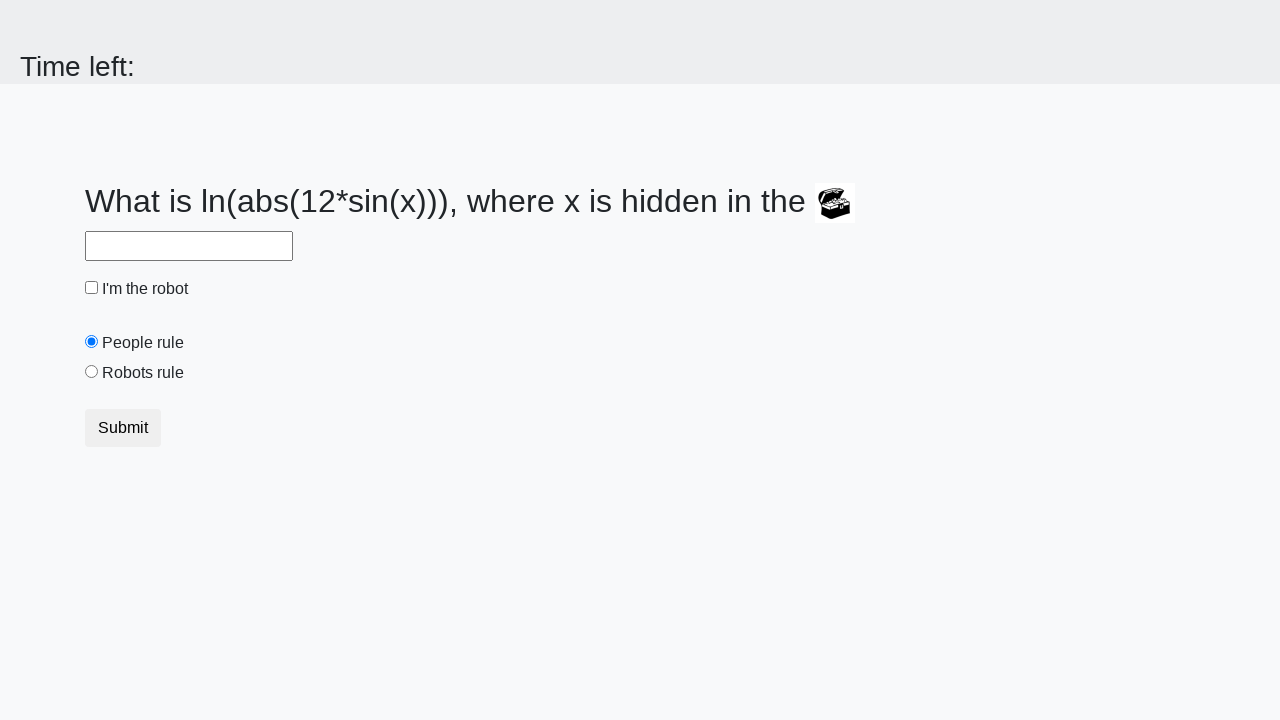

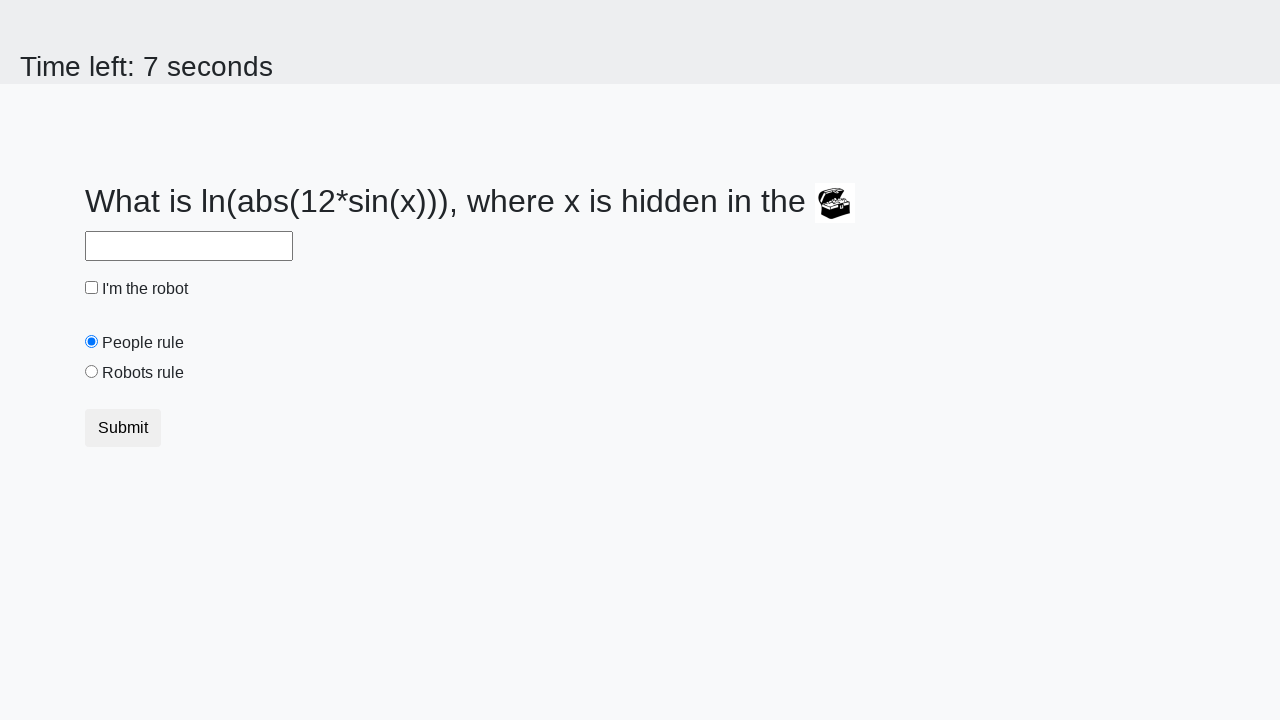